Tests right-click functionality by performing a context click on a button and verifying the success message appears

Starting URL: https://demoqa.com/buttons

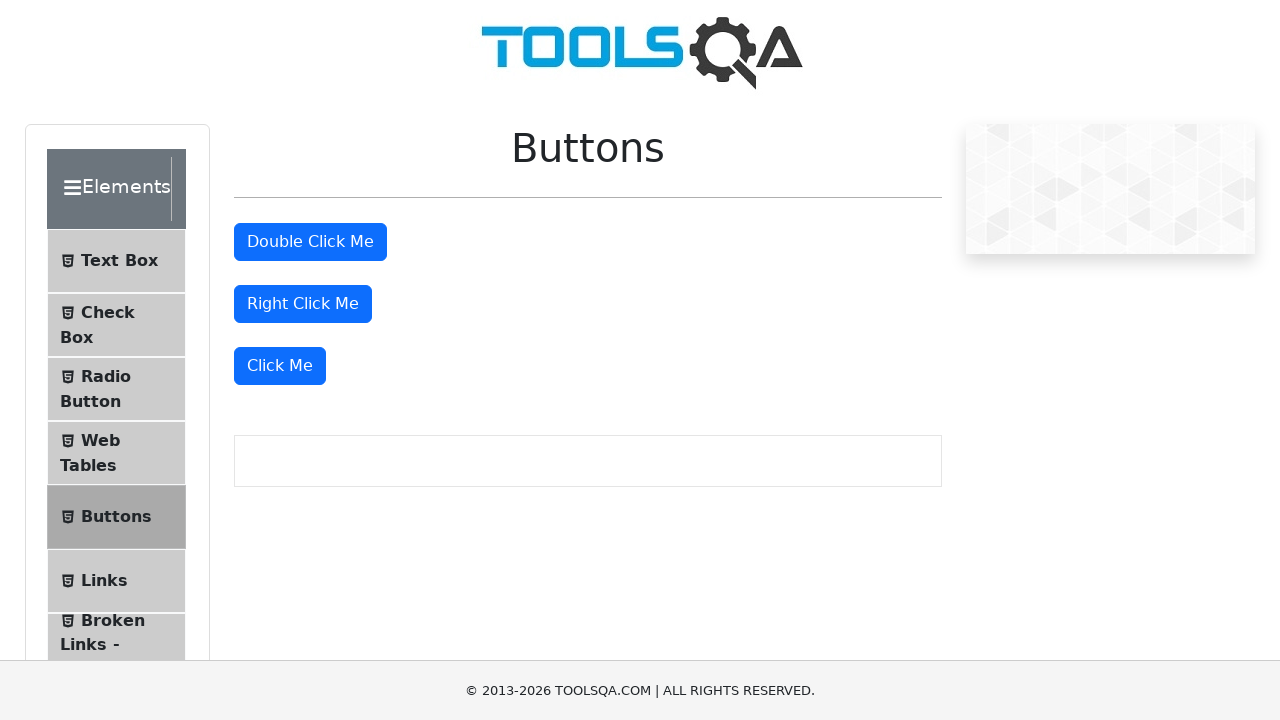

Right-click button became visible
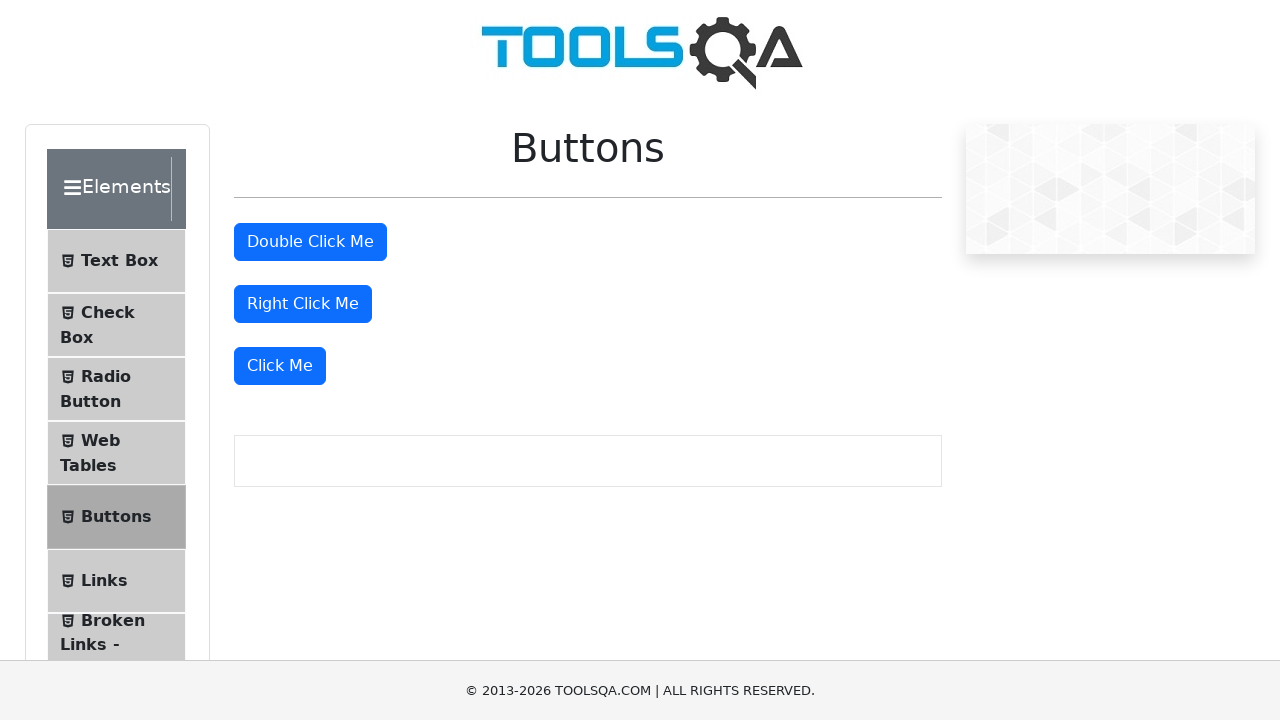

Performed right-click on the button
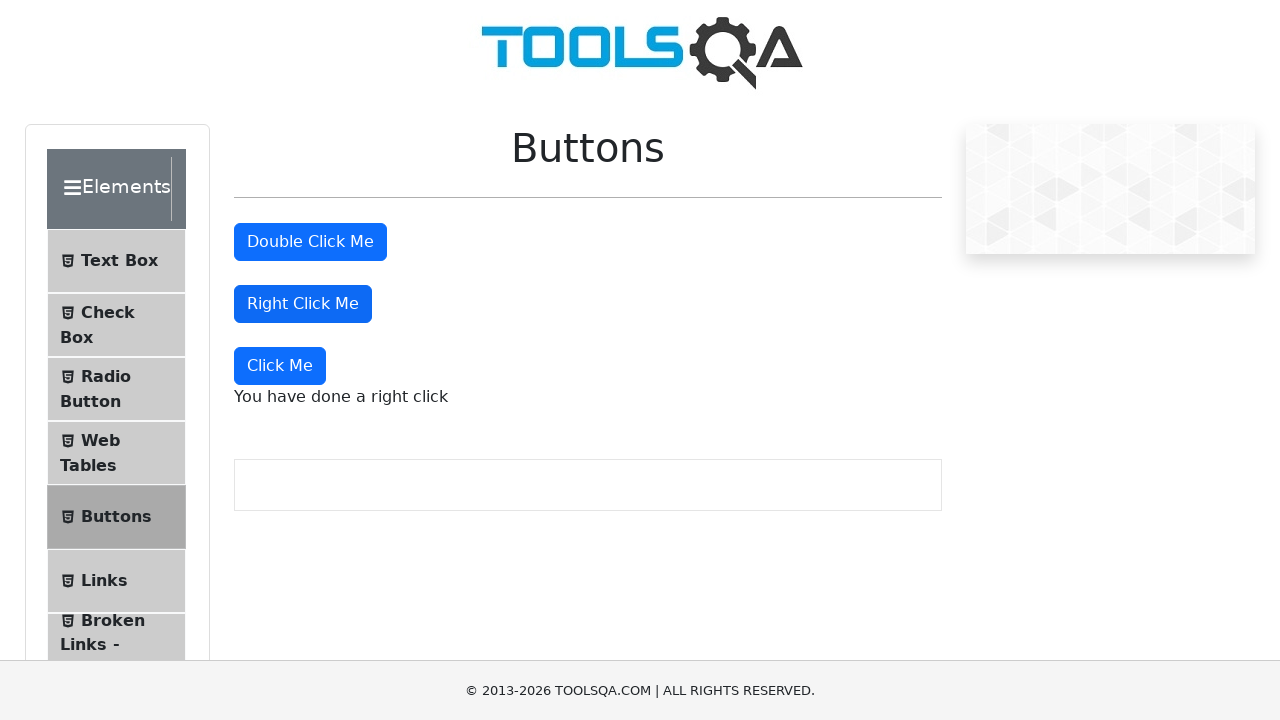

Success message appeared after right-click
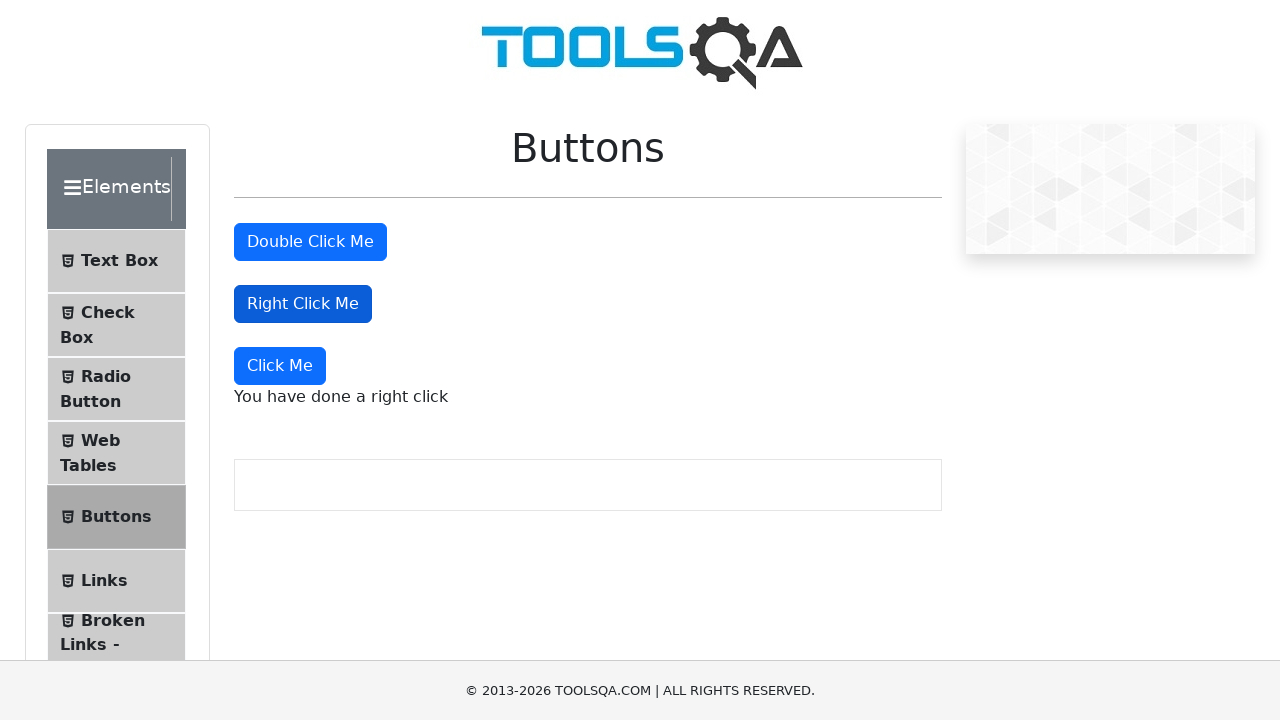

Retrieved success message text content
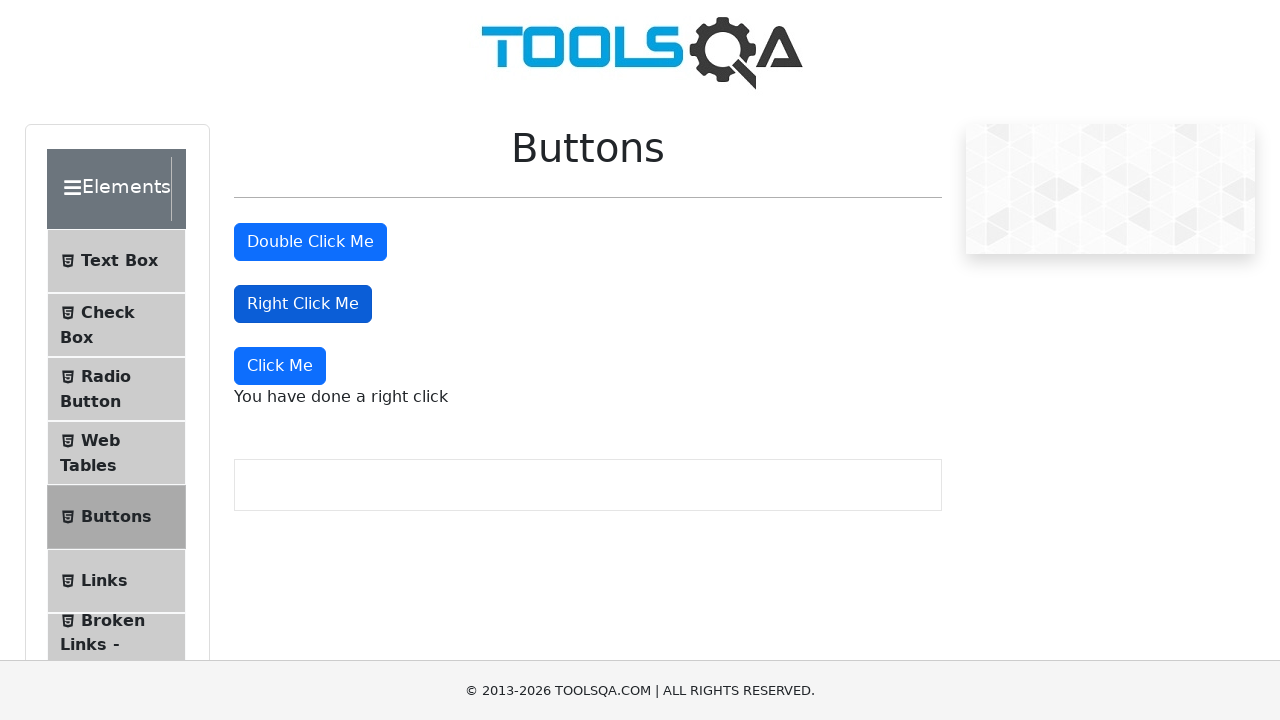

Verified success message matches expected text: 'You have done a right click'
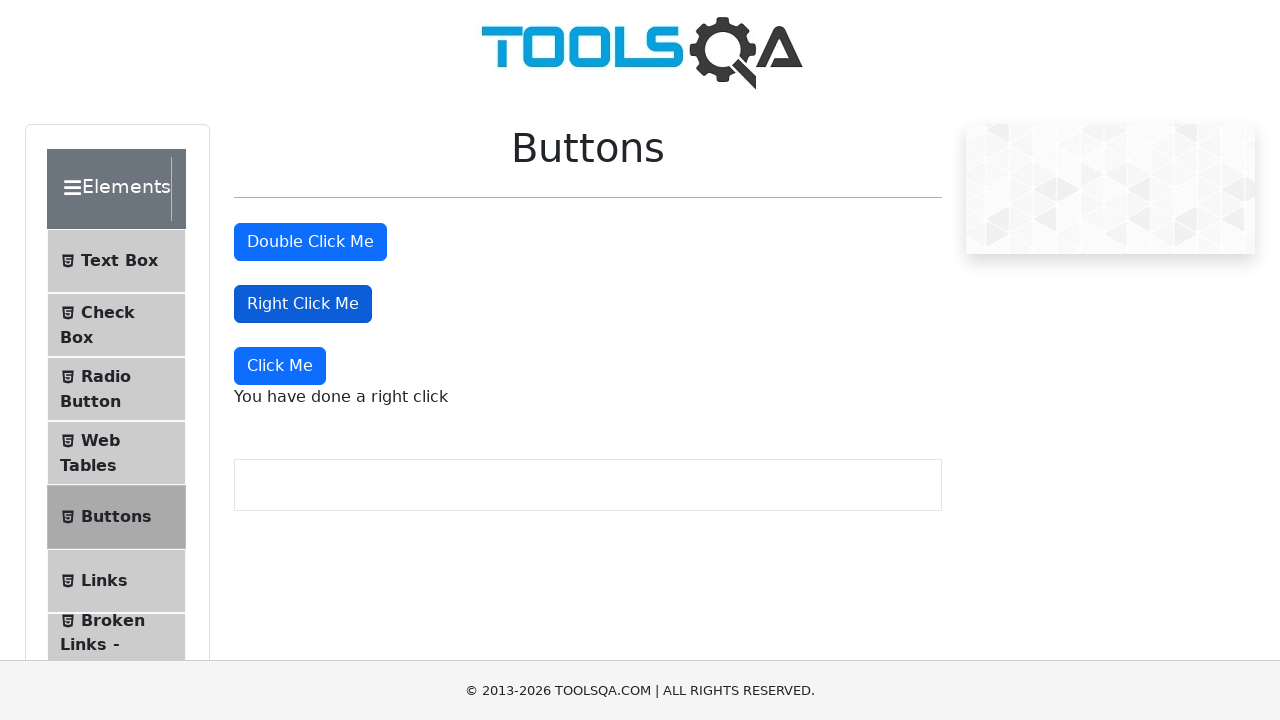

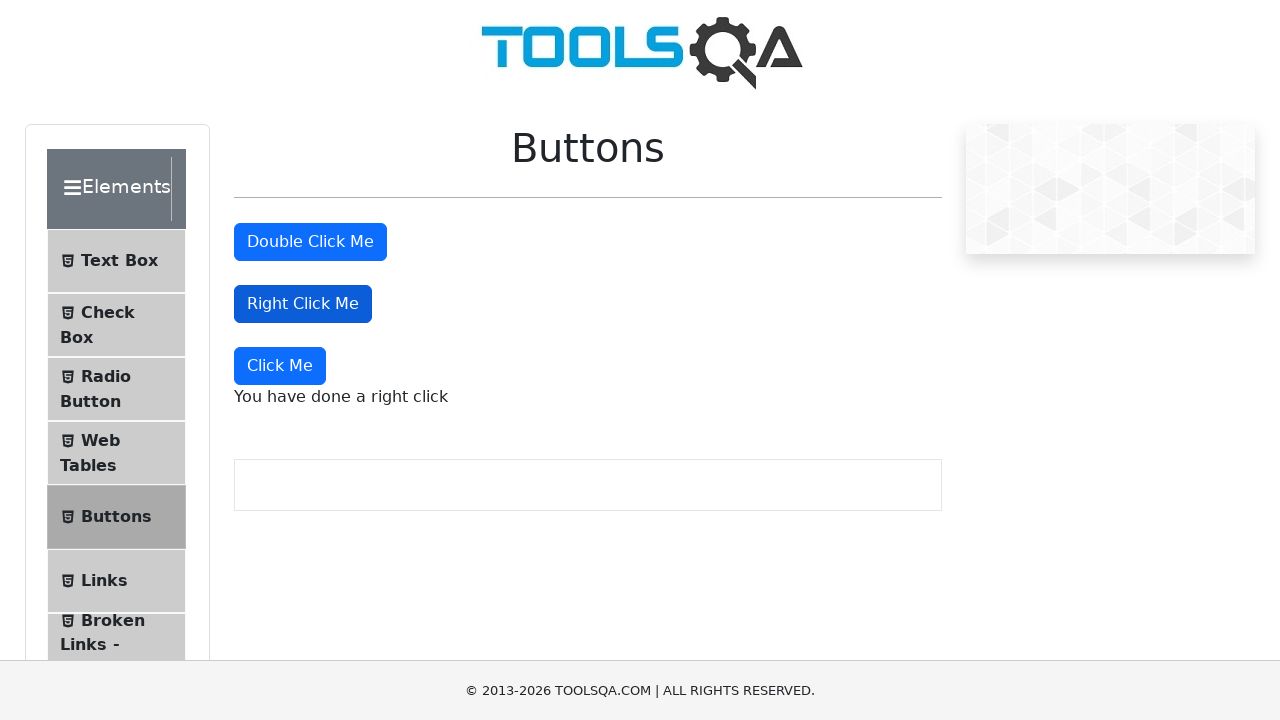